Navigates to the courses page by clicking the courses menu item and counts the number of course tiles displayed

Starting URL: https://alchemy.hguy.co/lms

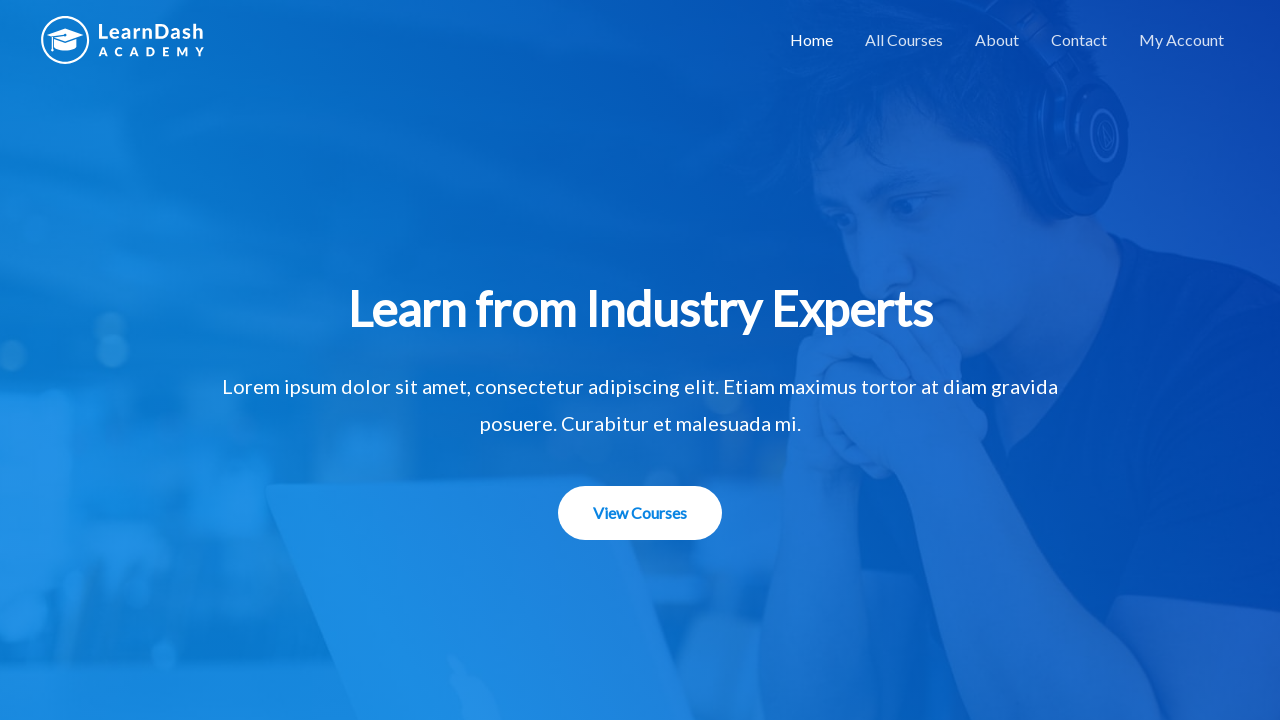

Clicked on Courses menu item at (904, 40) on #menu-item-1508
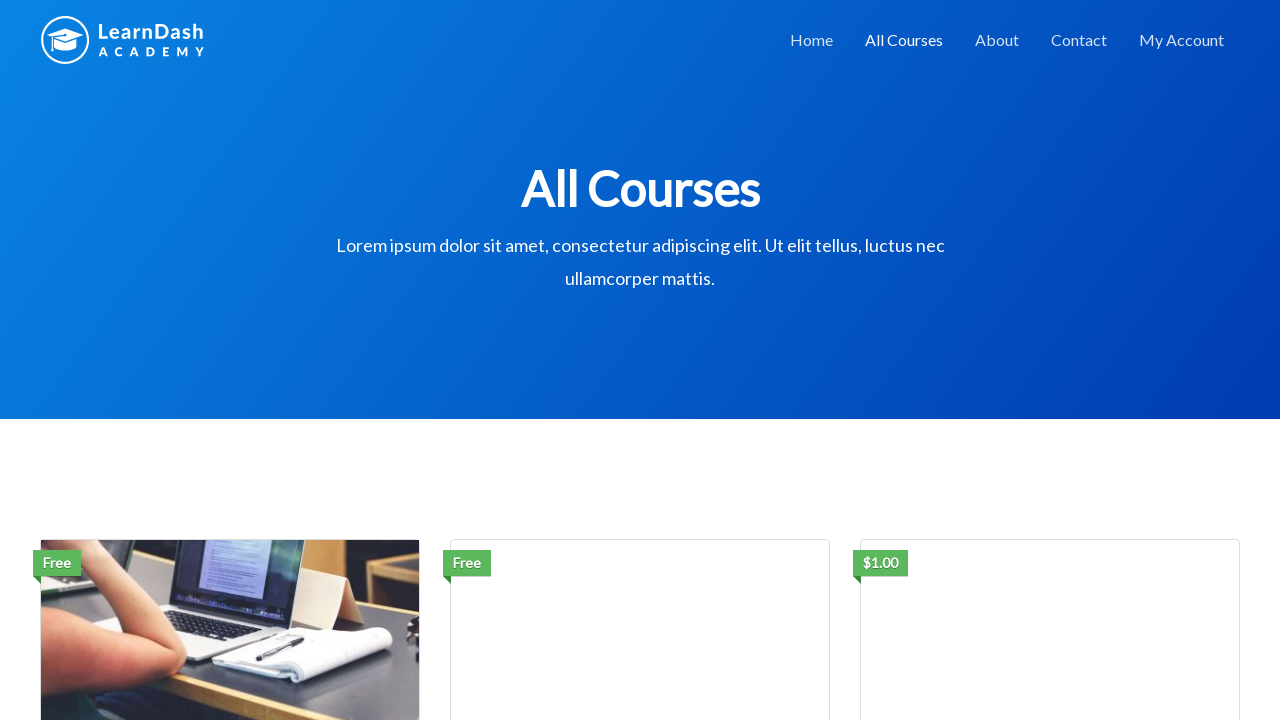

Course tiles loaded on the courses page
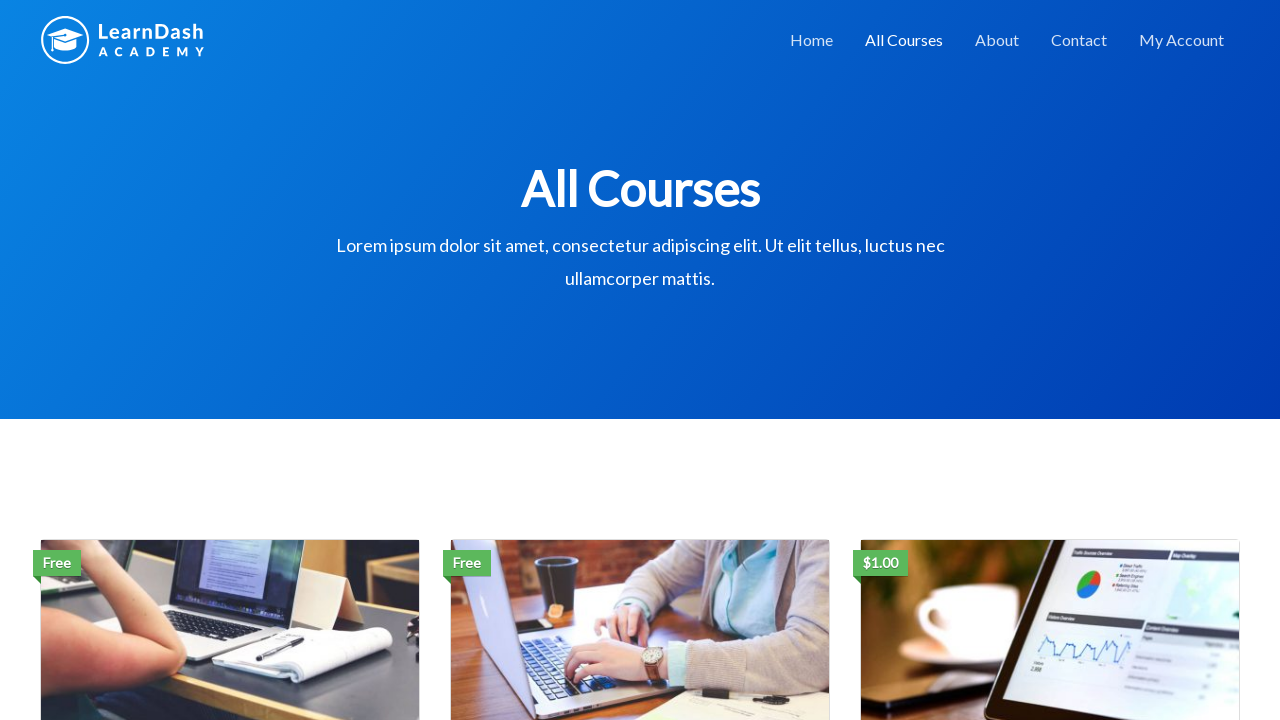

Retrieved all course tiles - found 3 course tiles
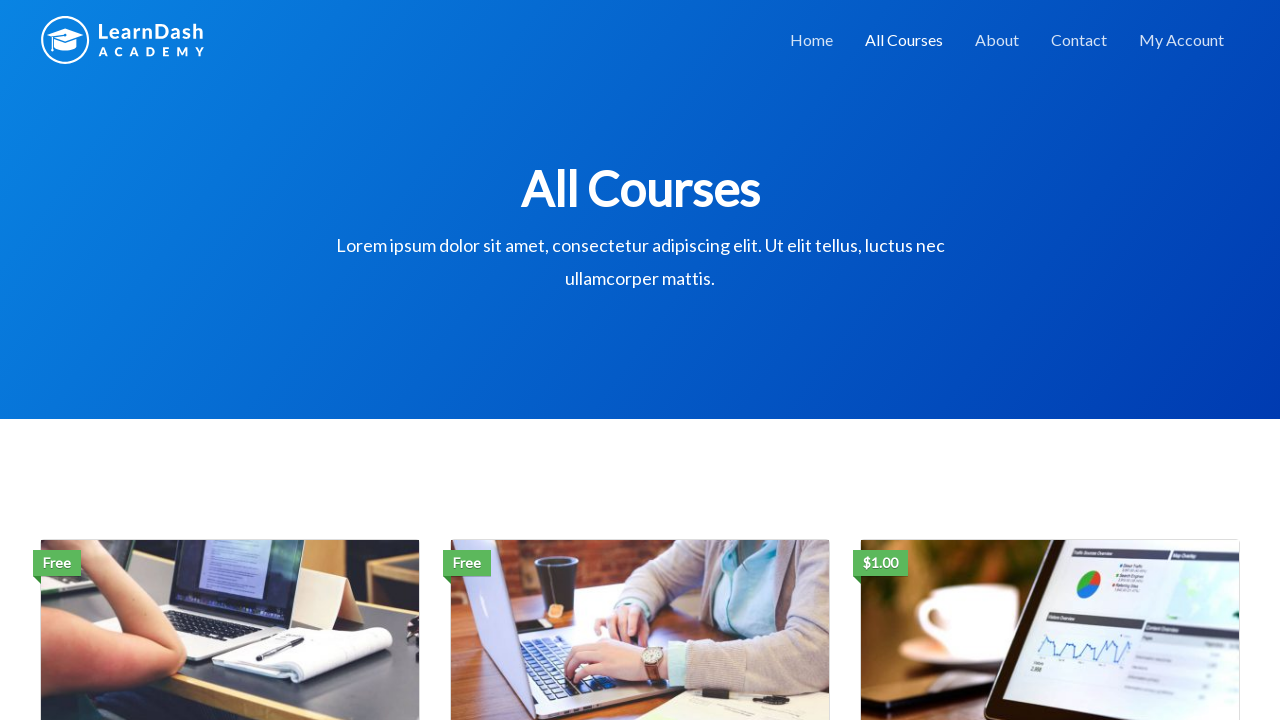

Verified that course tiles are displayed - assertion passed with 3 courses
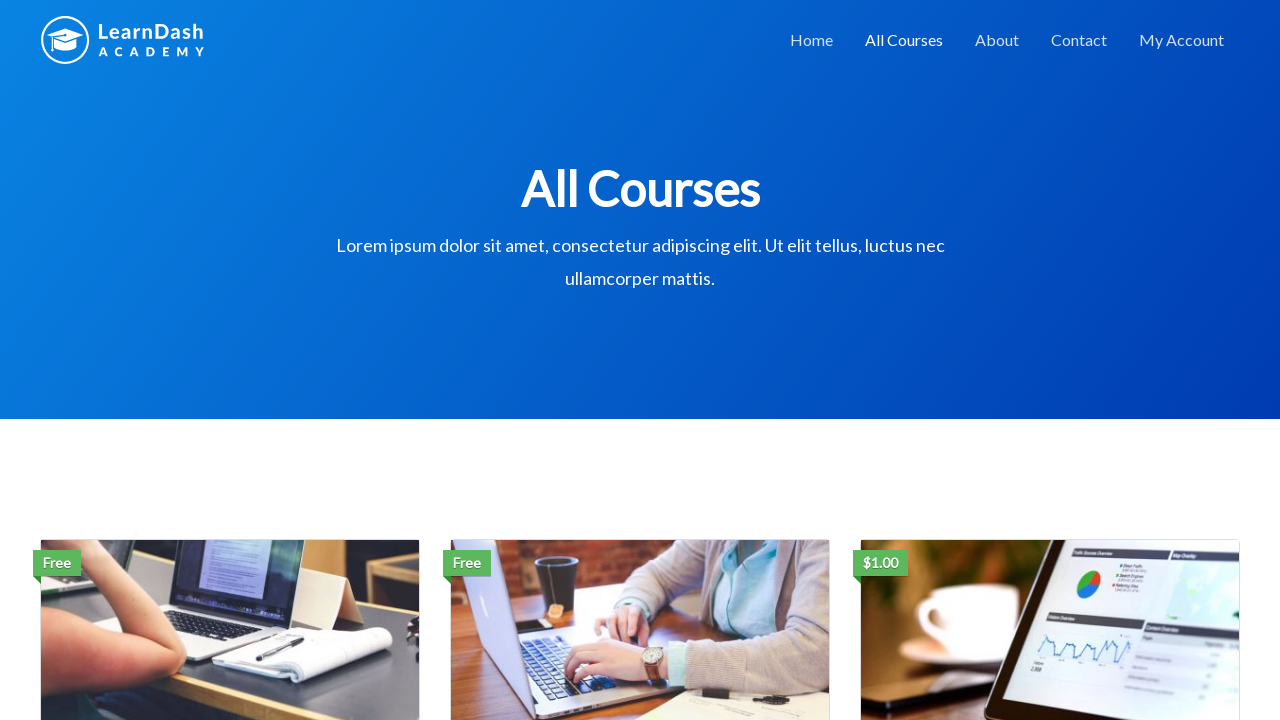

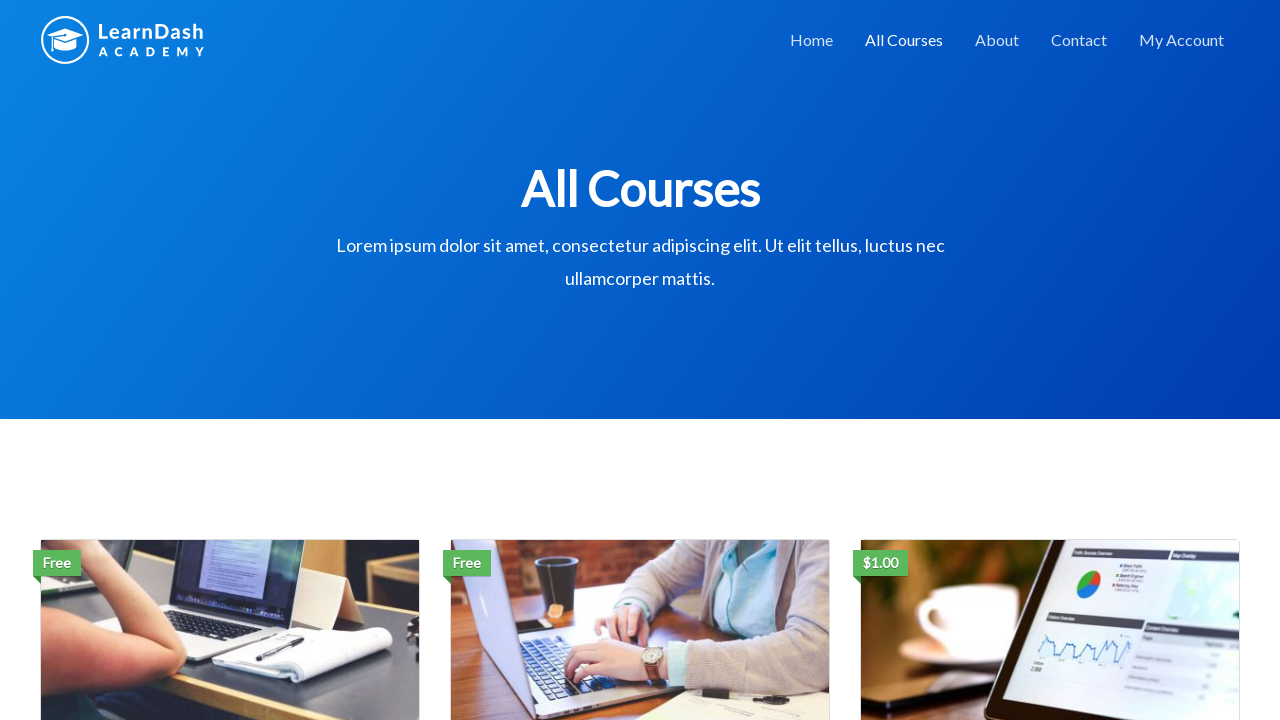